Opens the OrangeHRM demo application homepage and maximizes the browser window

Starting URL: https://opensource-demo.orangehrmlive.com/

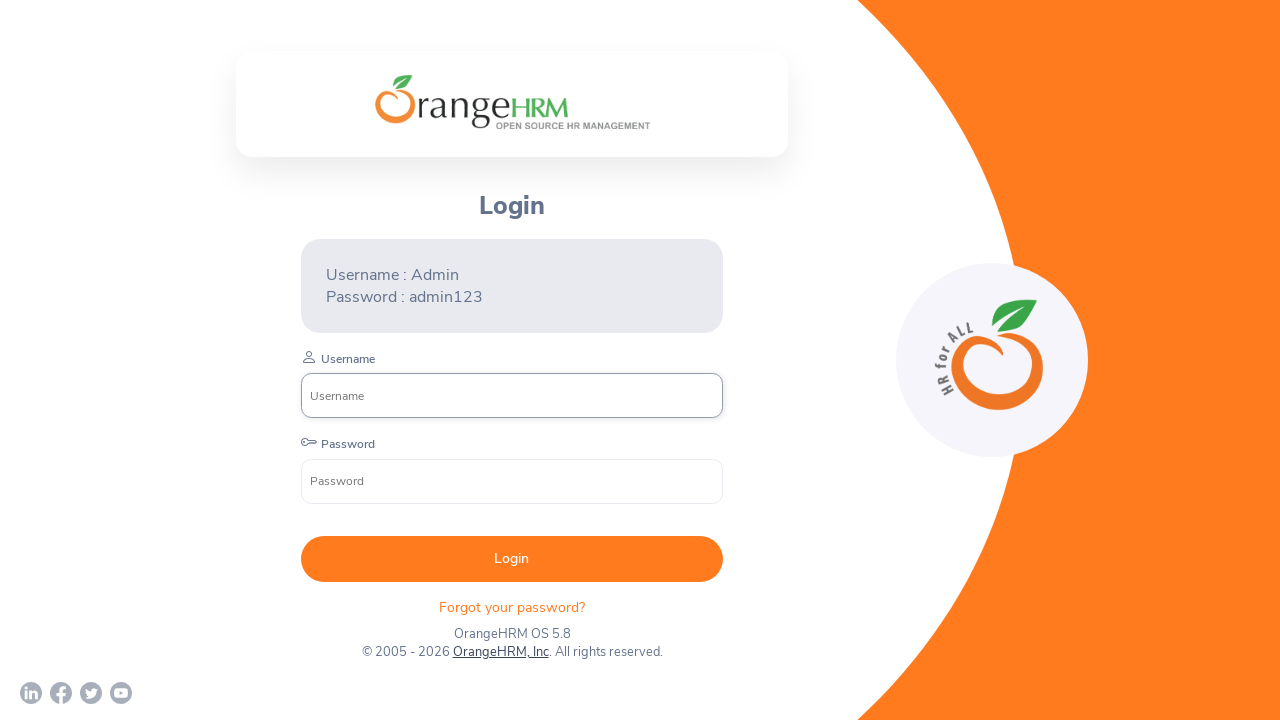

Maximized browser window to 1920x1080
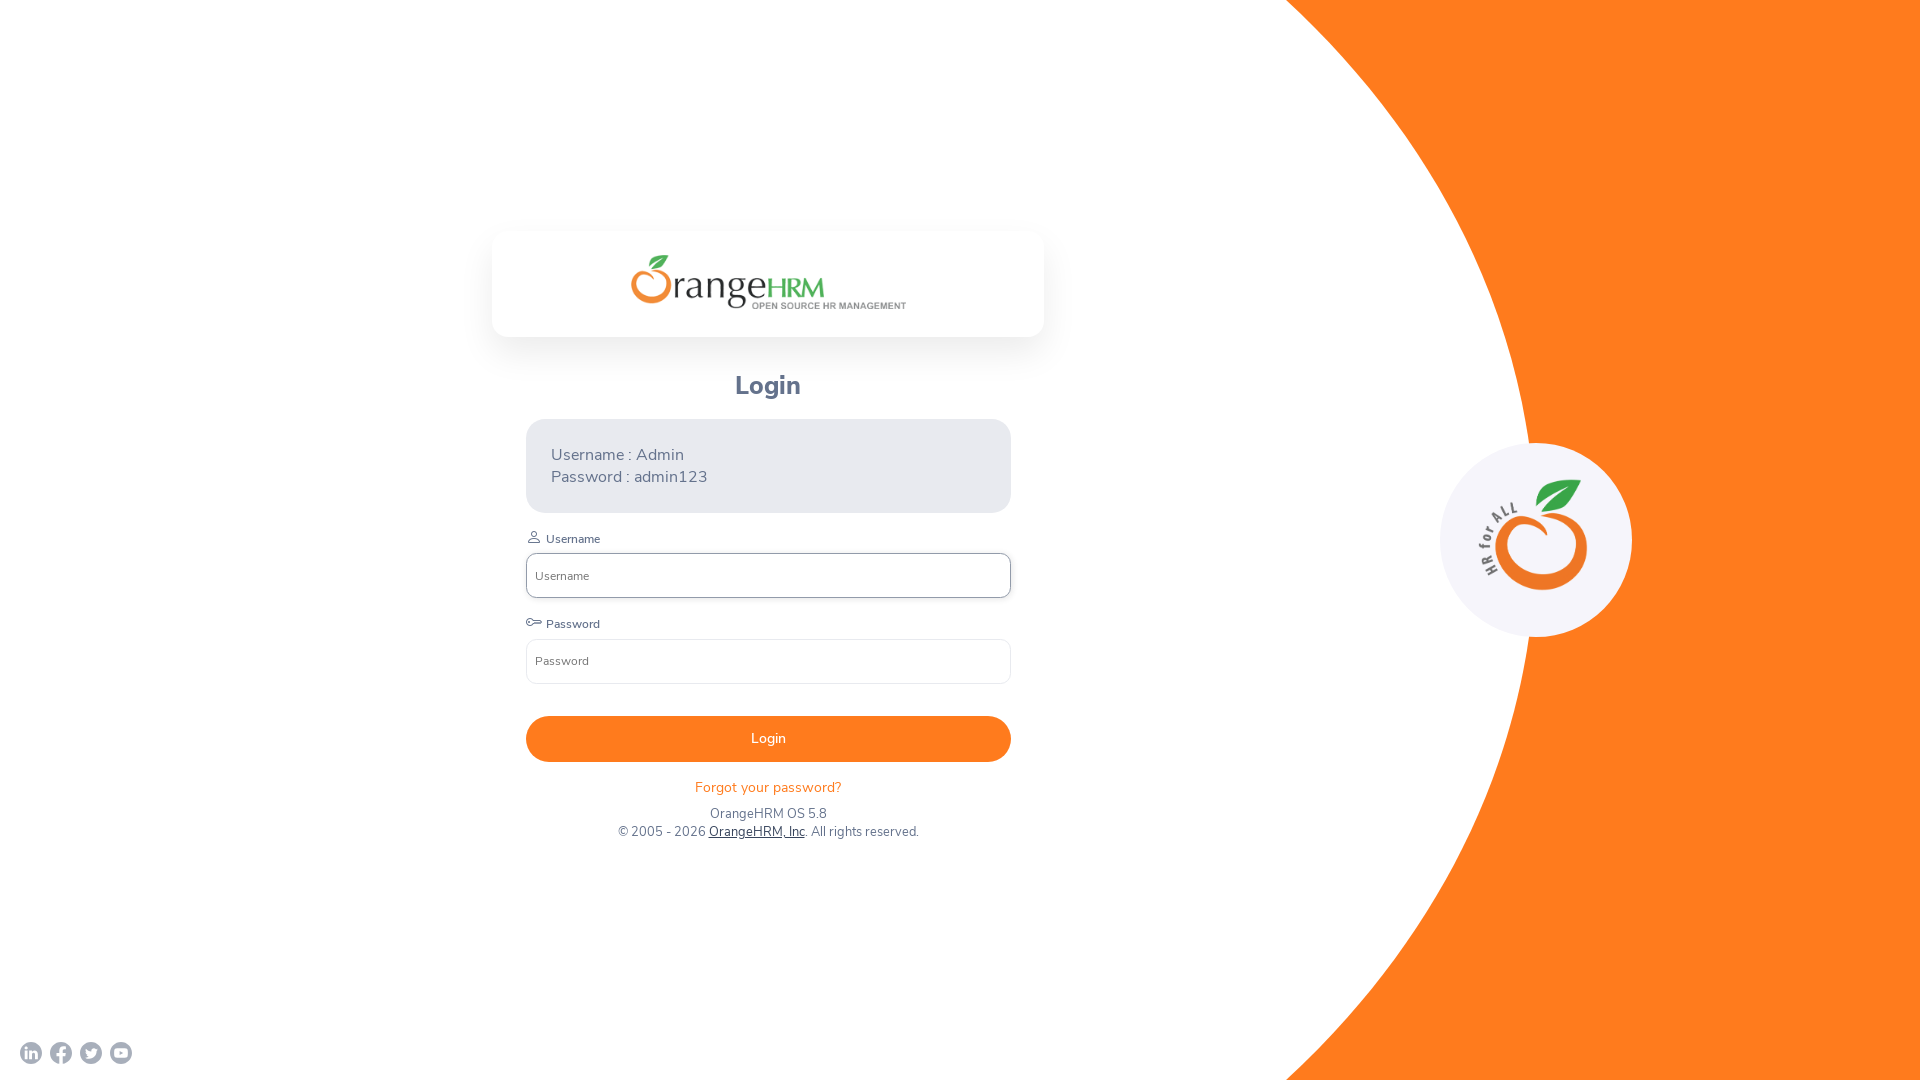

Waited for OrangeHRM homepage to load (domcontentloaded state reached)
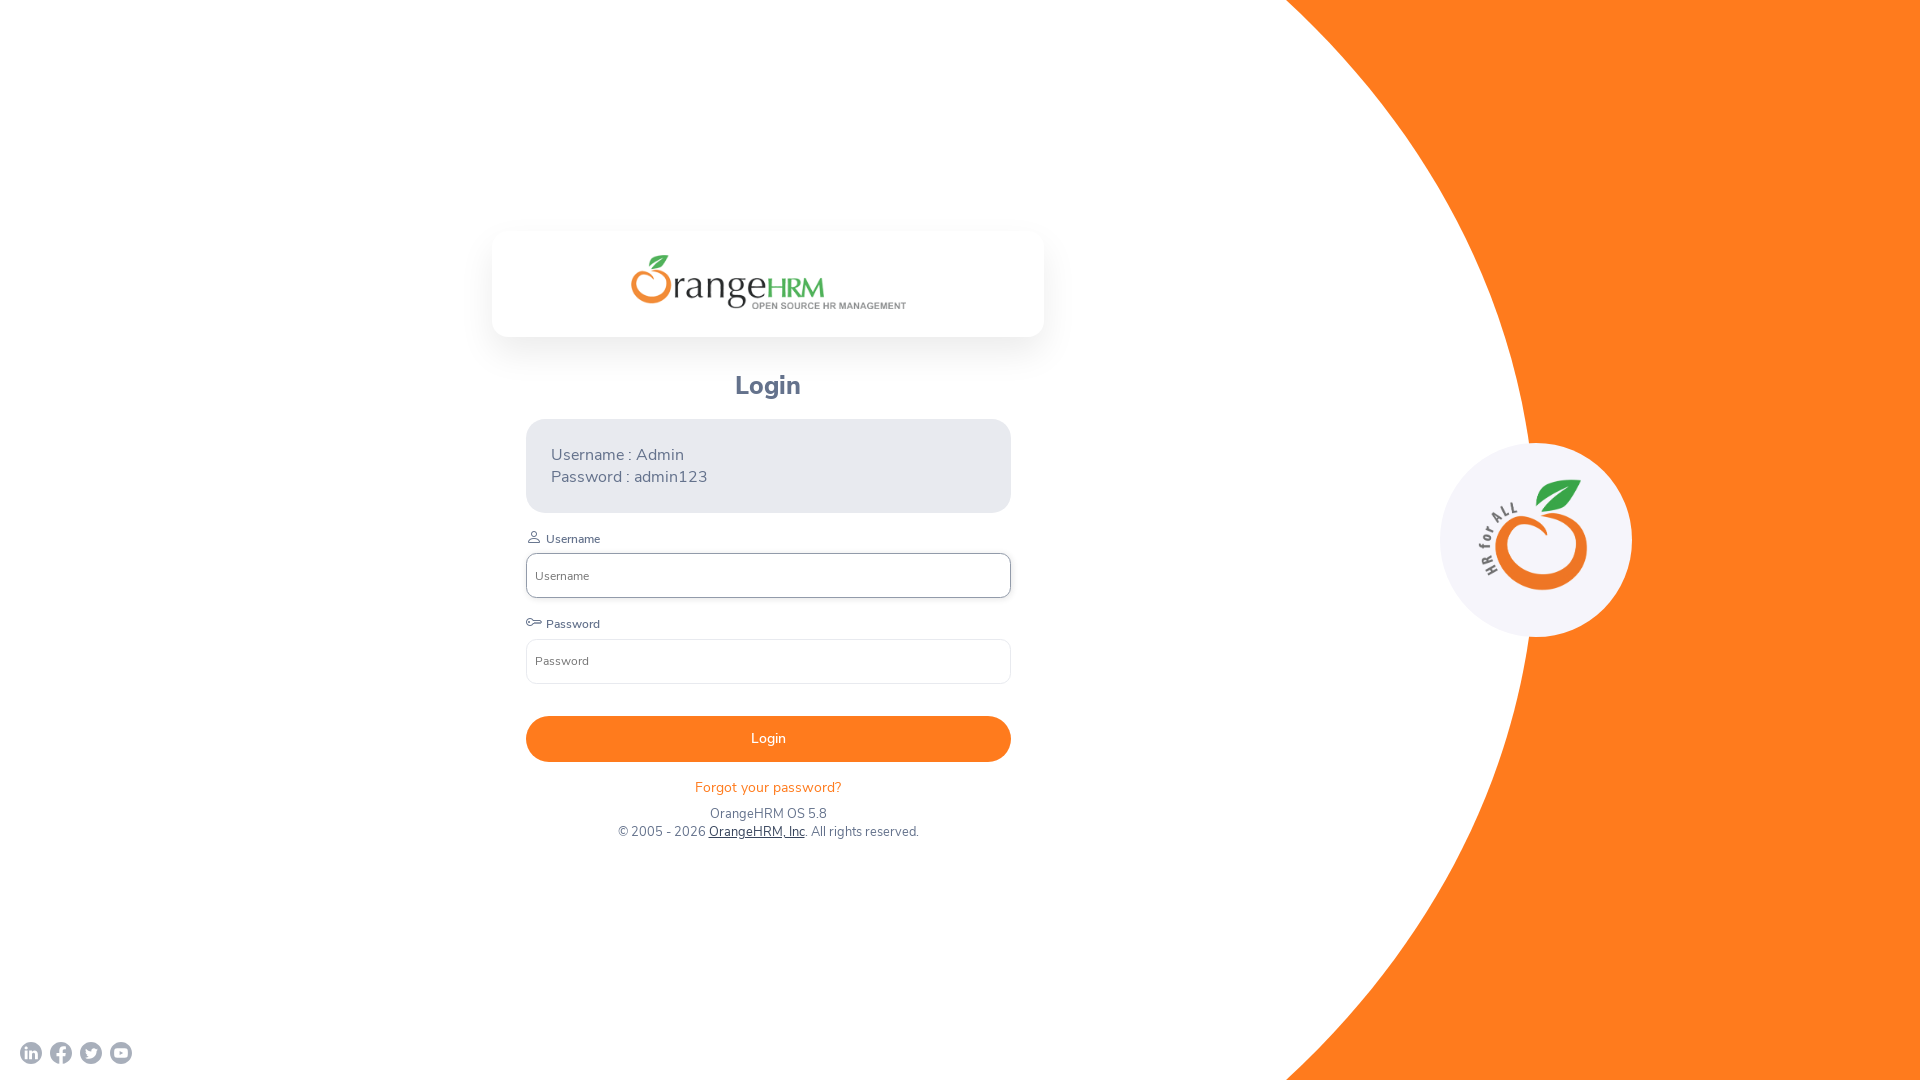

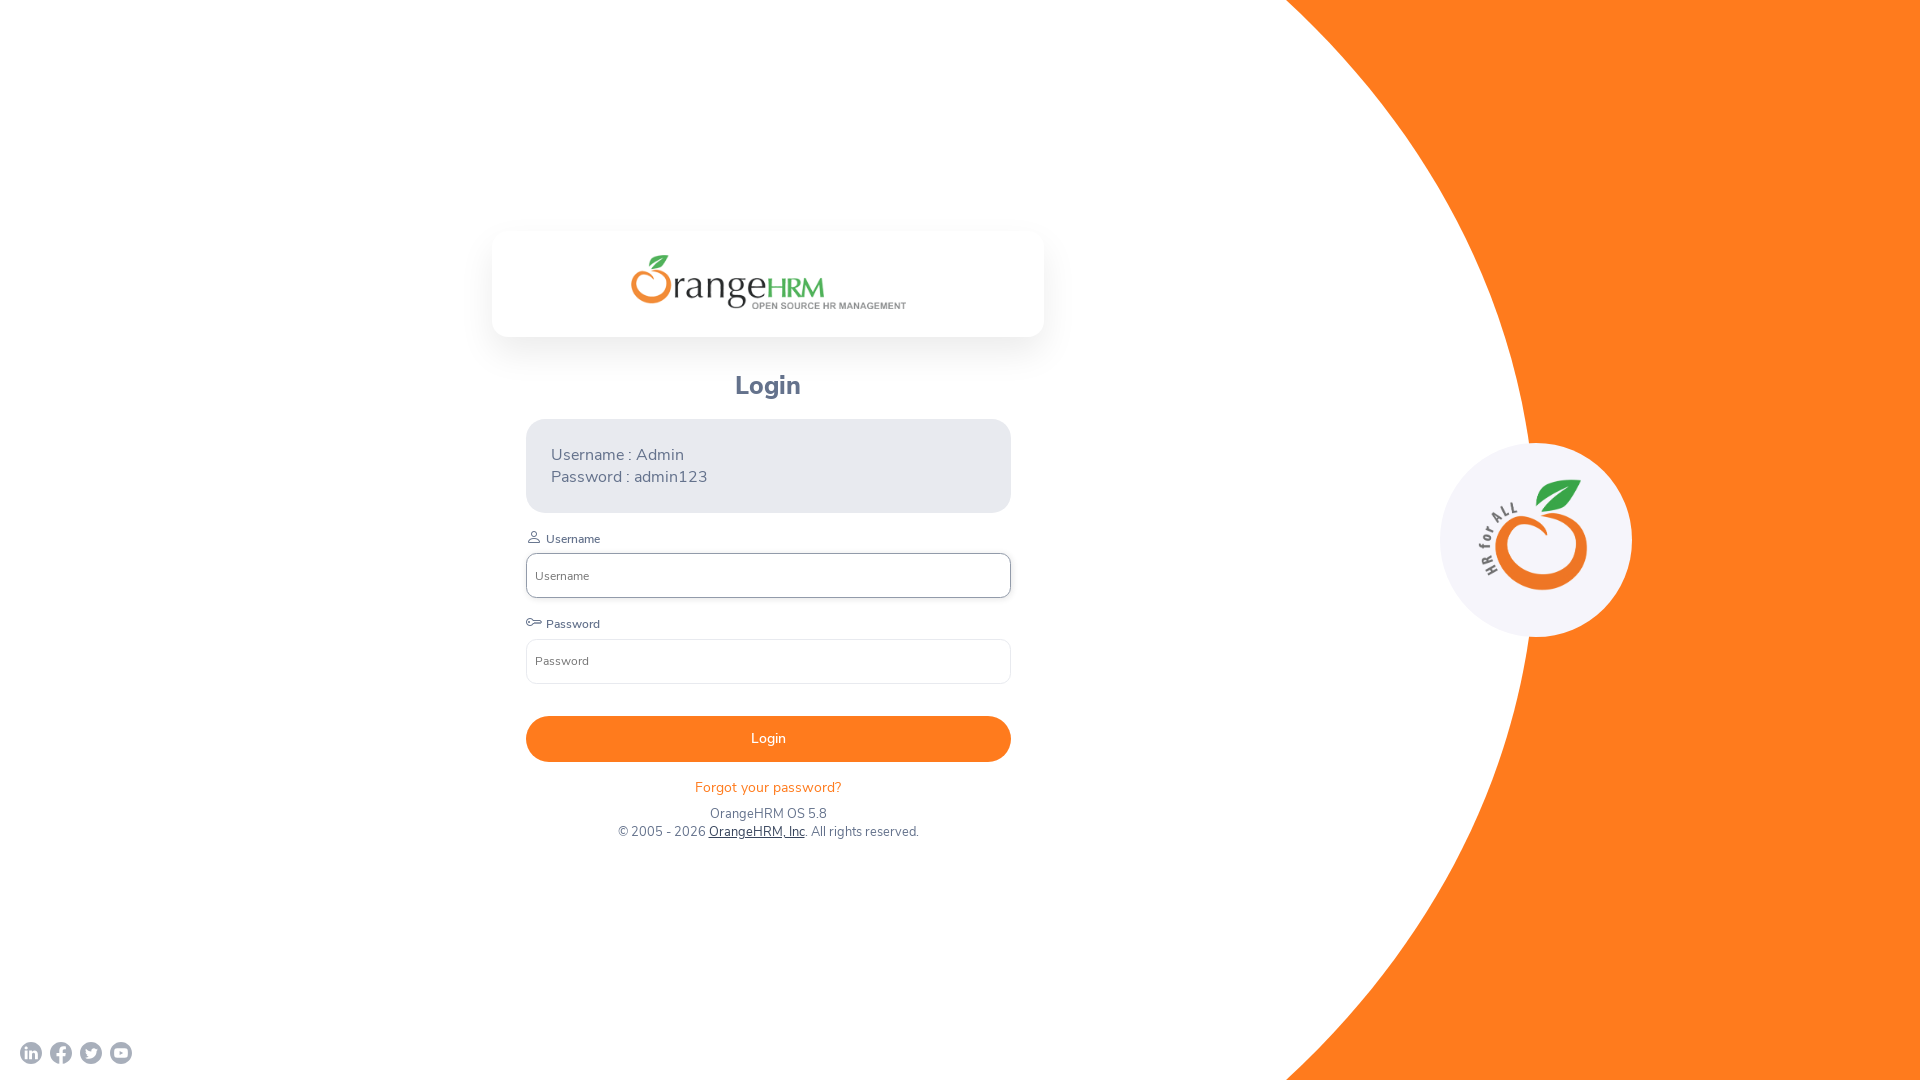